Tests navigation through the-internet.herokuapp.com by clicking through to the Shifting Content menu example page and verifying menu items are present

Starting URL: https://the-internet.herokuapp.com/

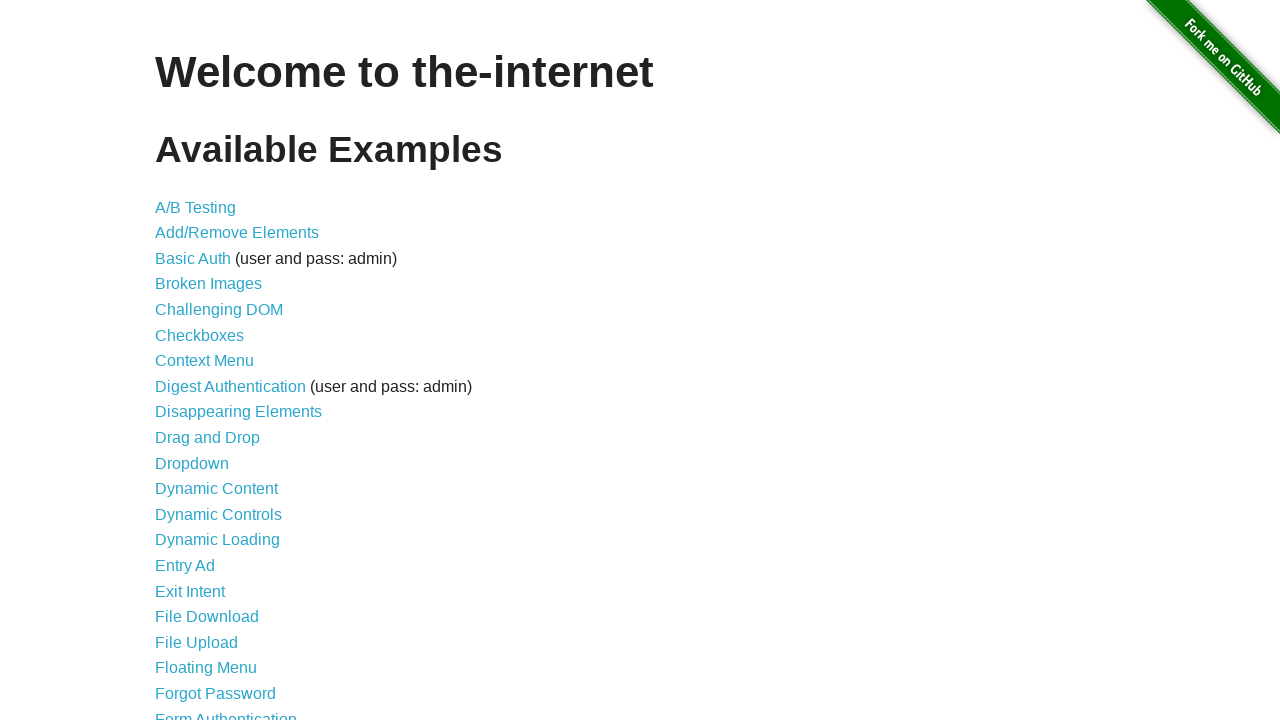

Clicked on Shifting Content link at (212, 523) on text=Shifting Content
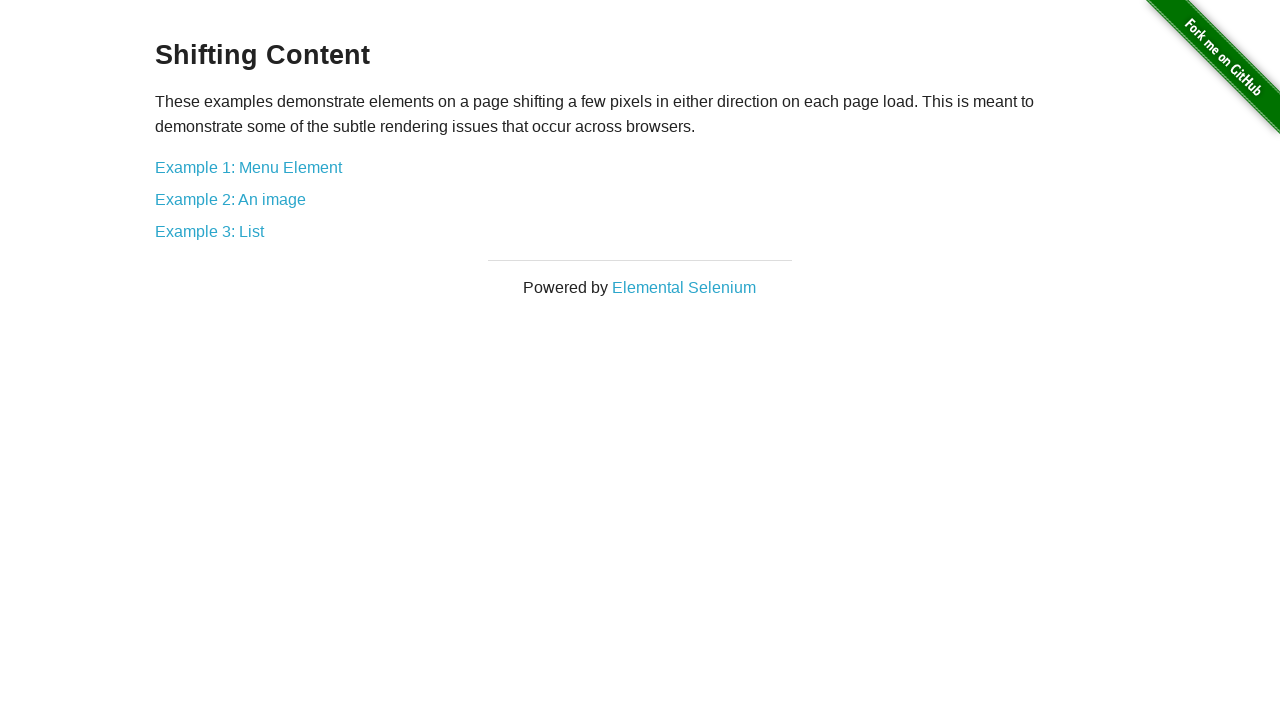

Clicked on Example 1: Menu Element link at (248, 167) on text=Example 1: Menu Element
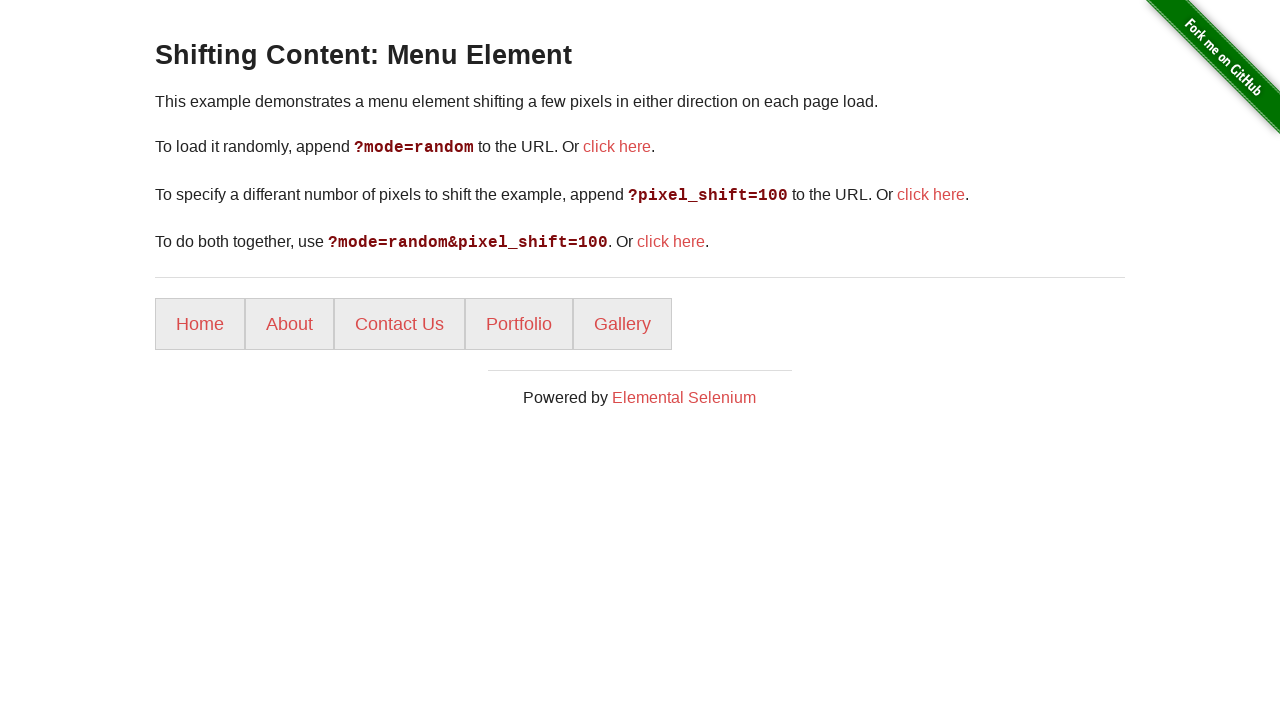

Menu items loaded and verified to be present
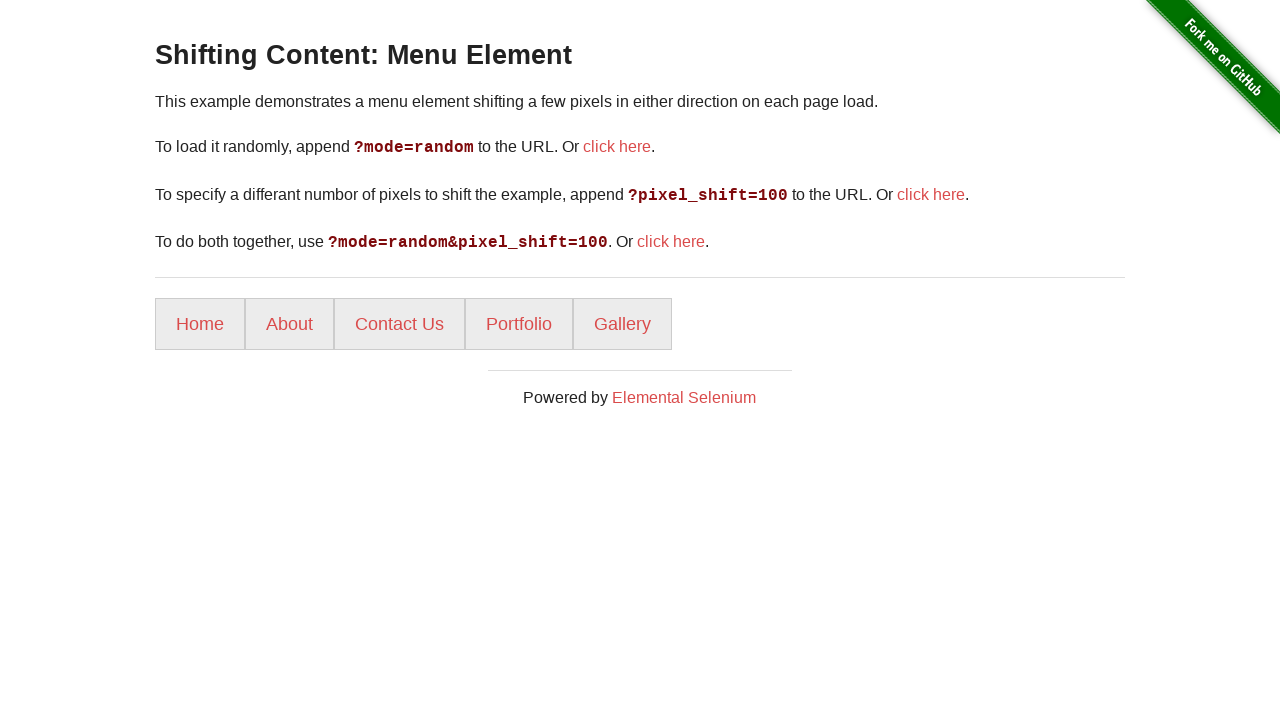

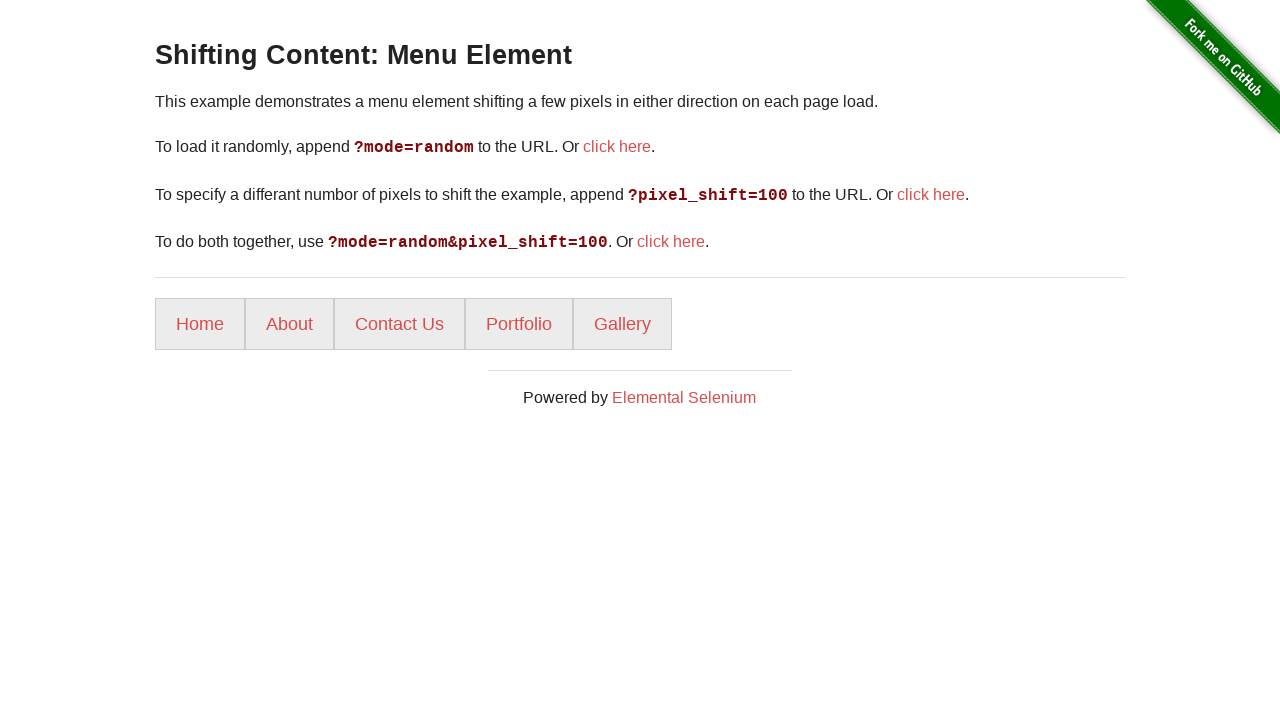